Tests jQuery UI selectable functionality by selecting multiple items from Item 1 to Item 5 using click and hold action

Starting URL: https://jqueryui.com/selectable/

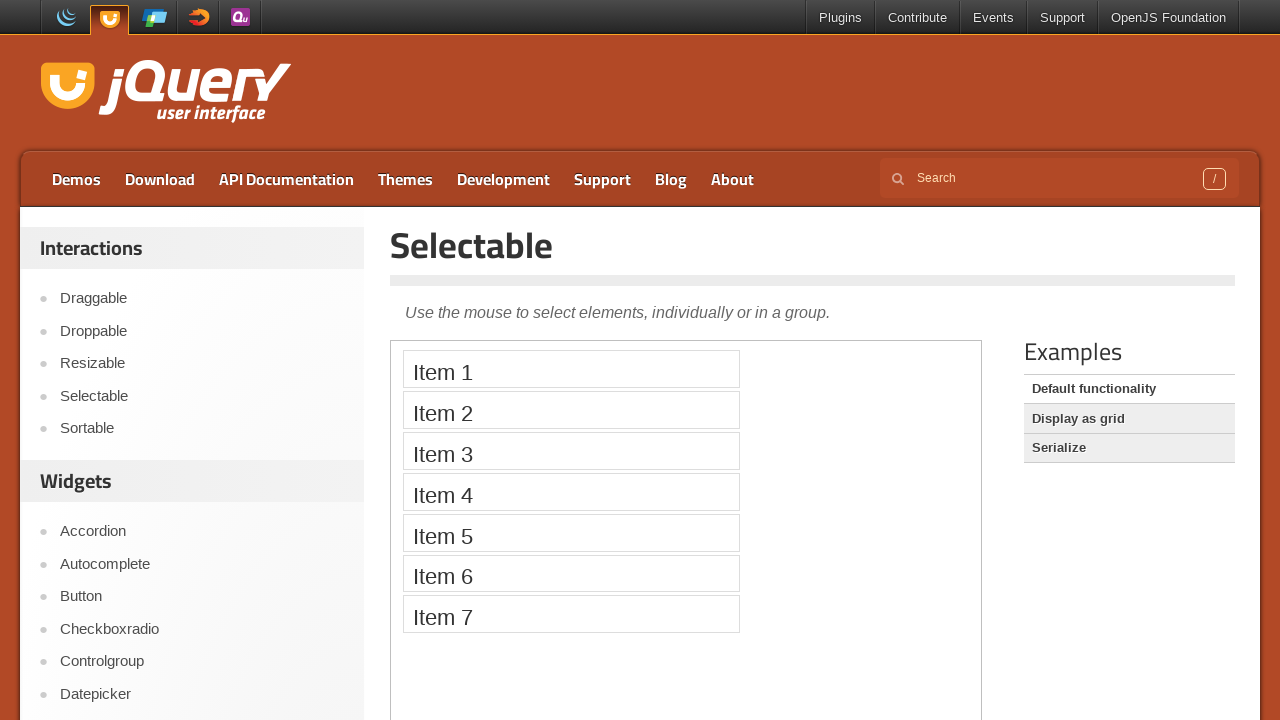

Located demo iframe for jQuery UI selectable
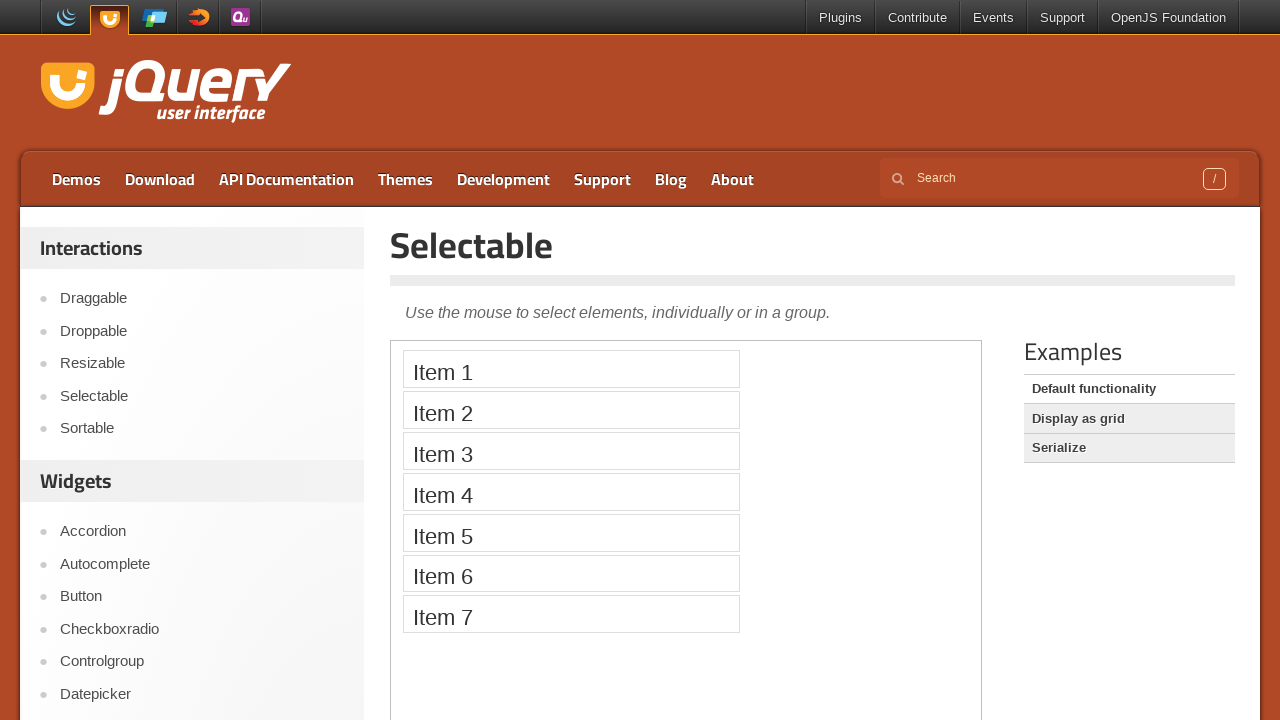

Located Item 1 element
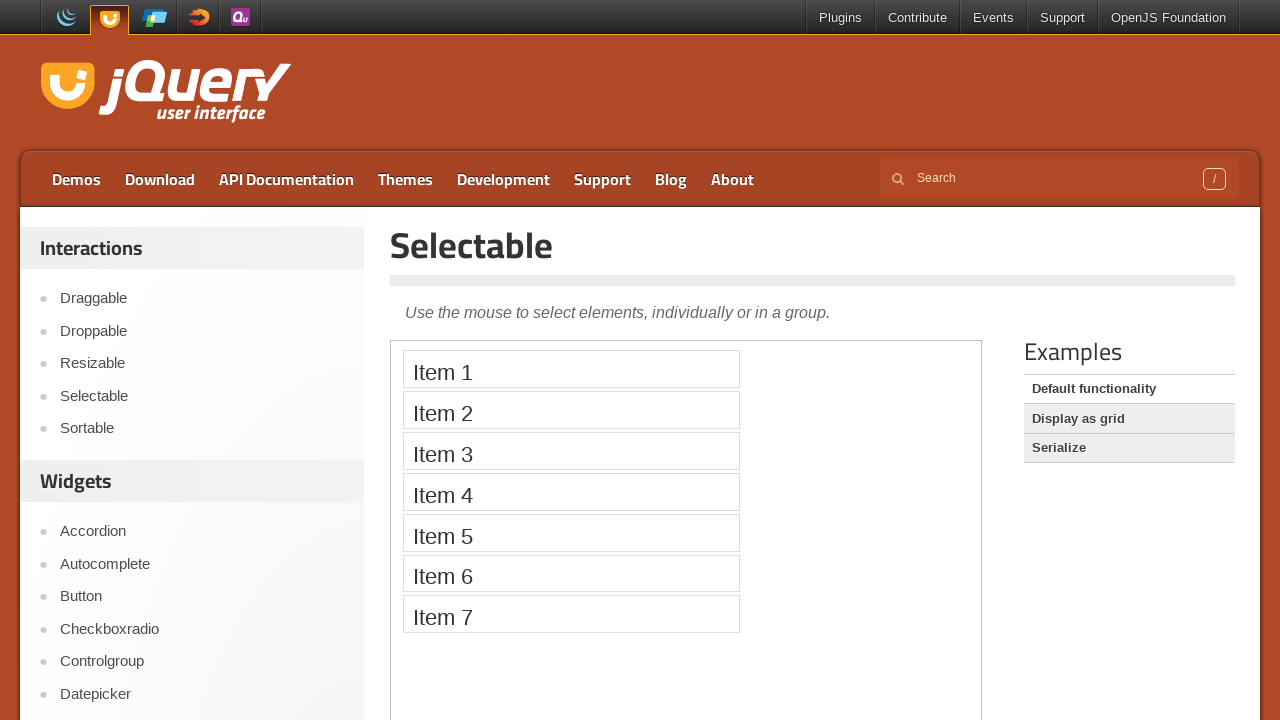

Located Item 5 element
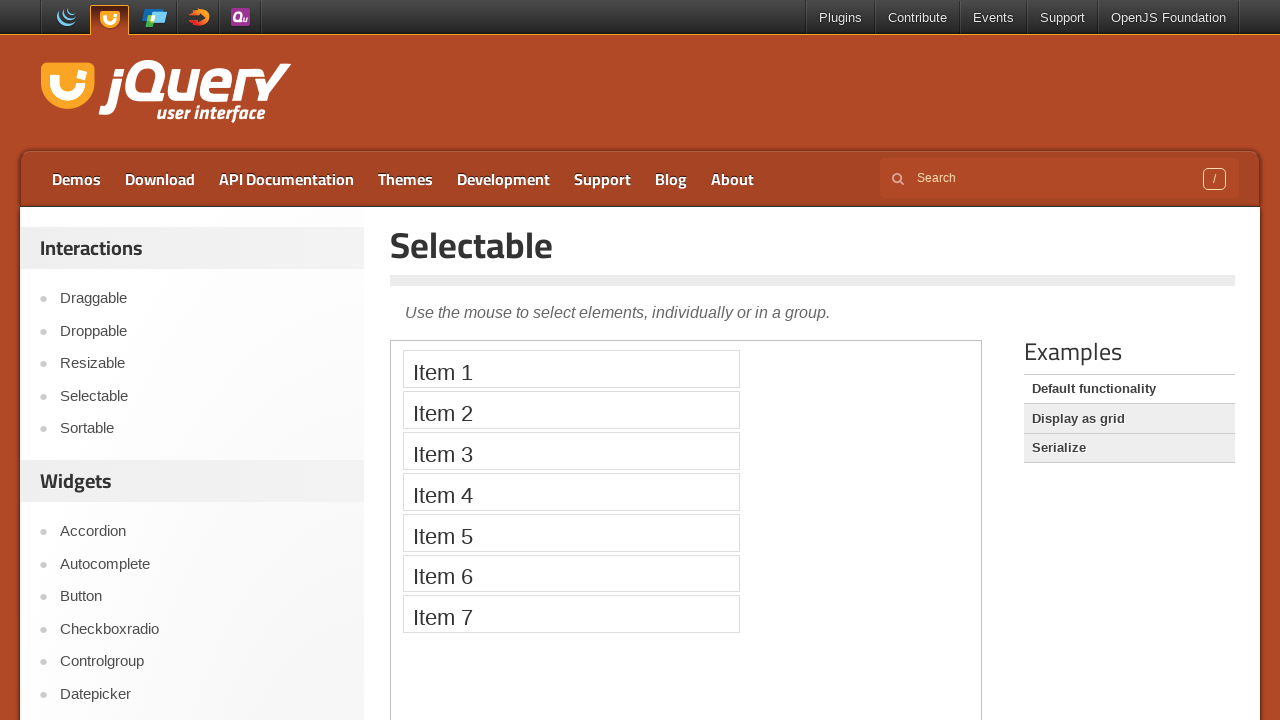

Clicked on Item 1 at (571, 369) on .demo-frame >> internal:control=enter-frame >> xpath=//li[text()='Item 1']
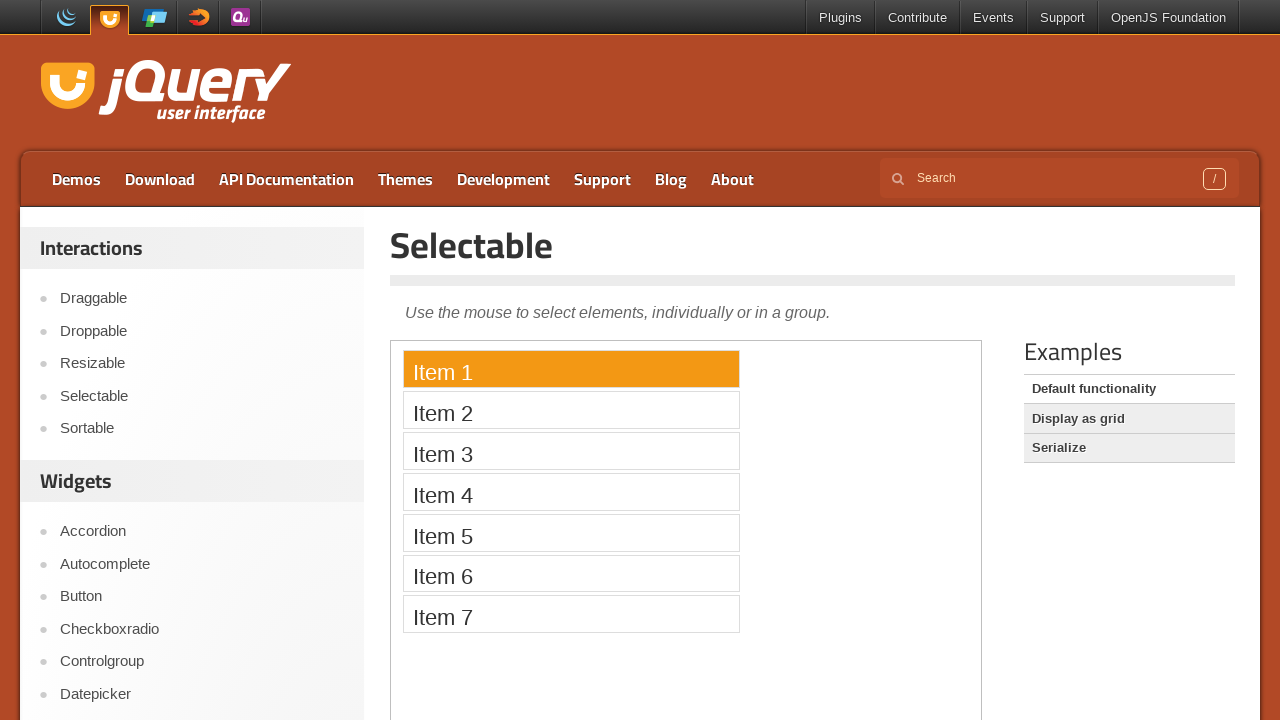

Pressed mouse button down at (571, 369)
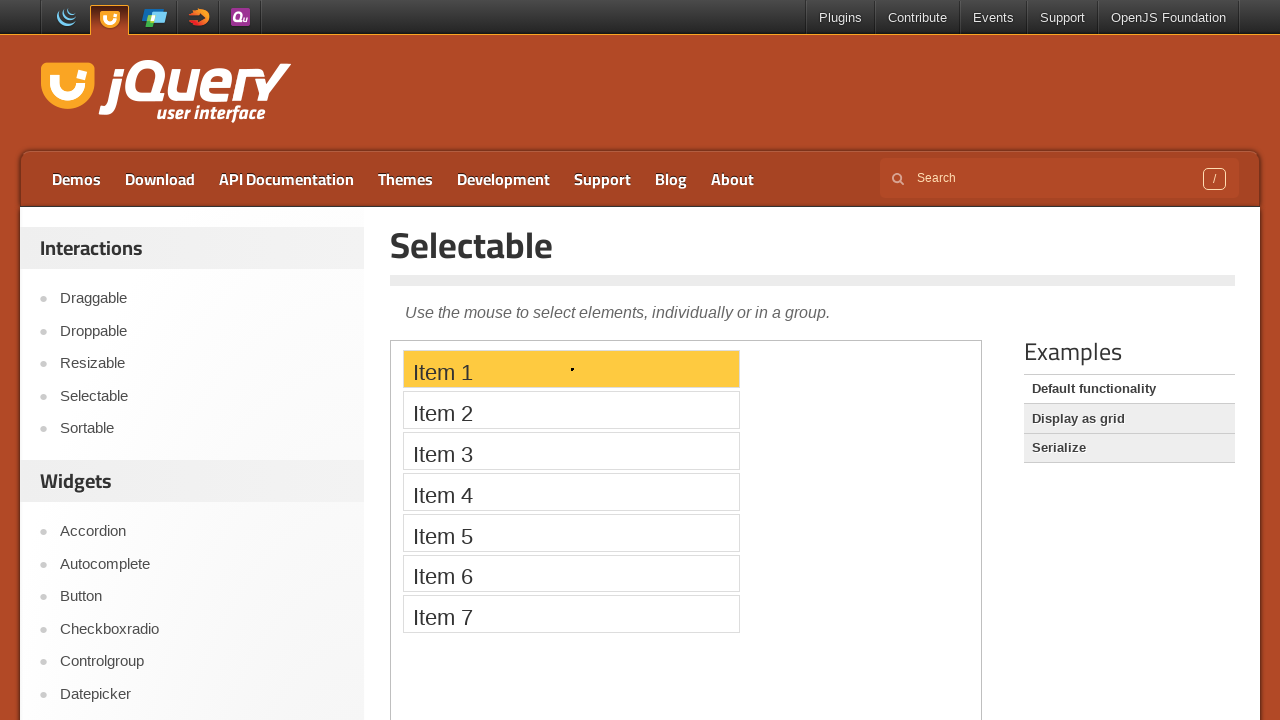

Hovered over Item 5 while holding mouse button at (571, 532) on .demo-frame >> internal:control=enter-frame >> xpath=//li[text()='Item 5']
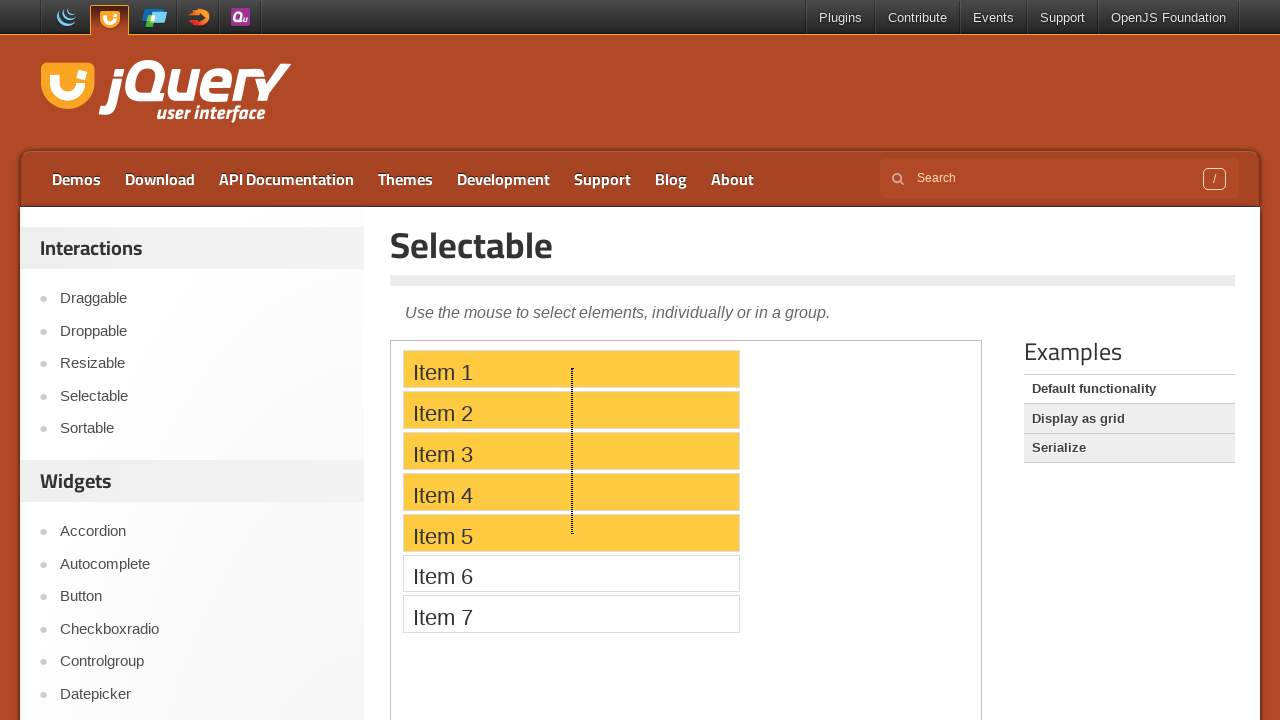

Released mouse button to complete selection from Item 1 to Item 5 at (571, 532)
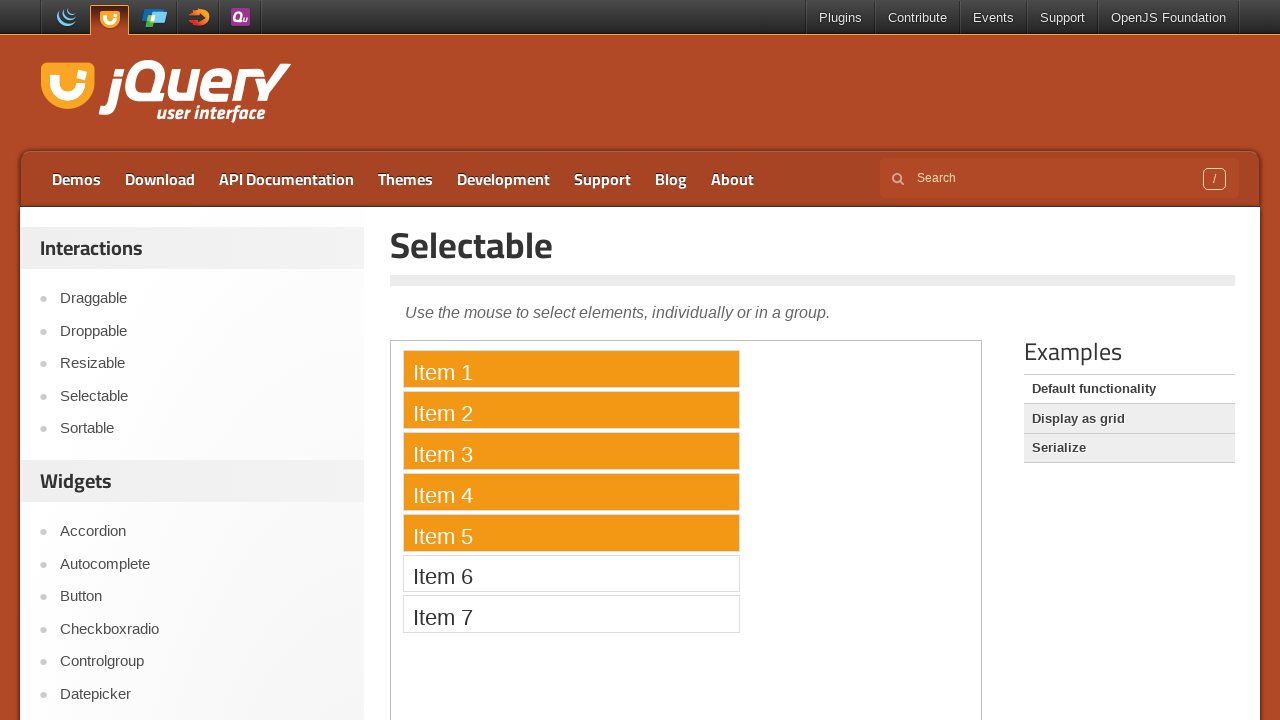

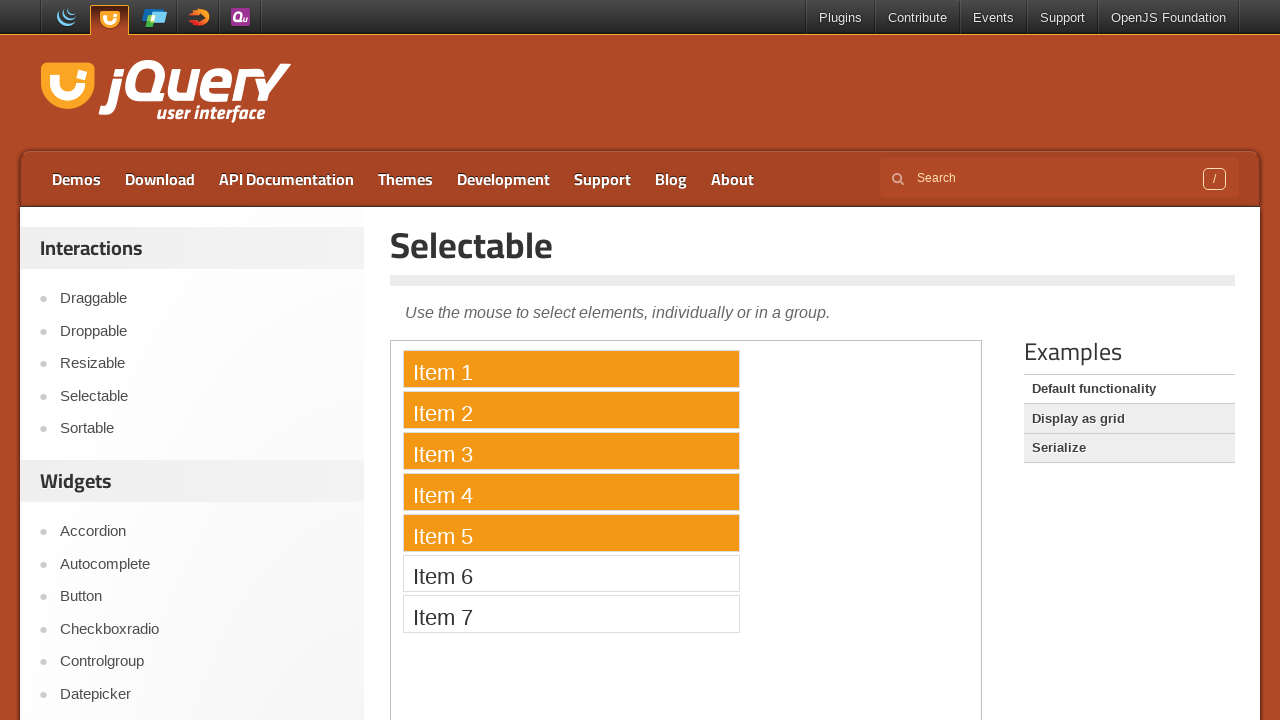